Navigates to the Demoblaze e-commerce demo site and waits for the page to load

Starting URL: https://demoblaze.com/index.html

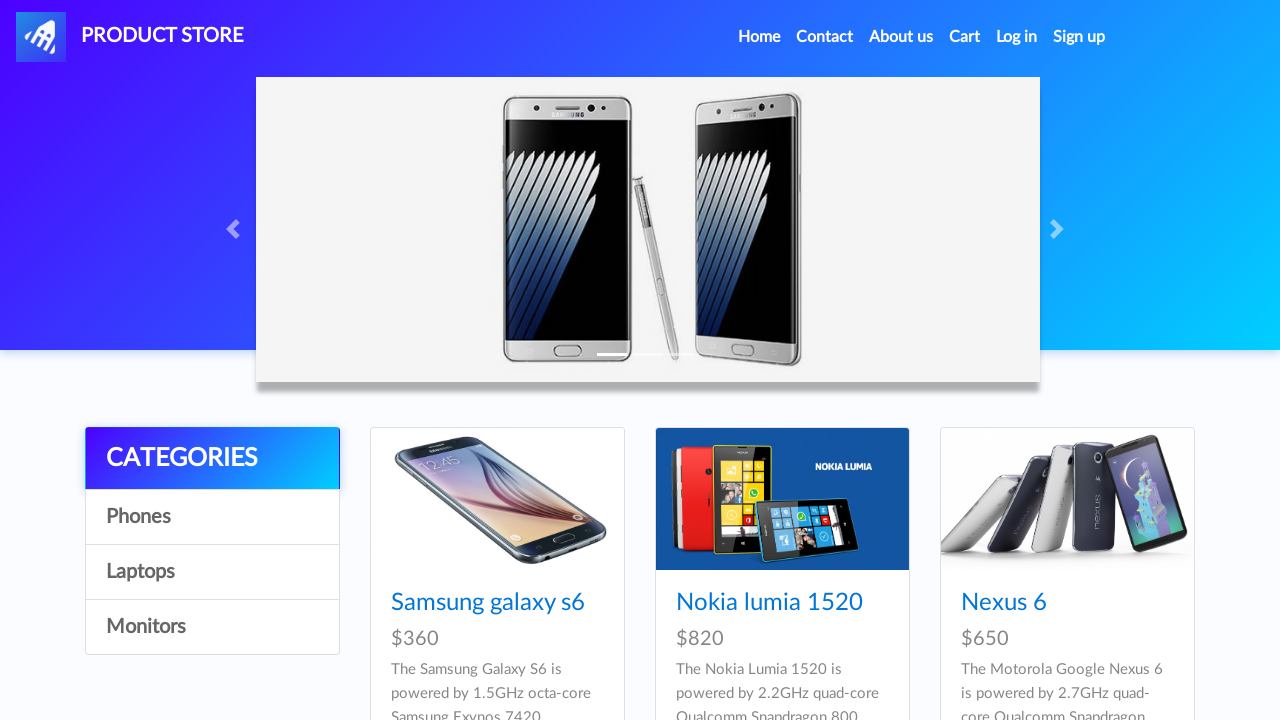

Navigated to Demoblaze e-commerce demo site
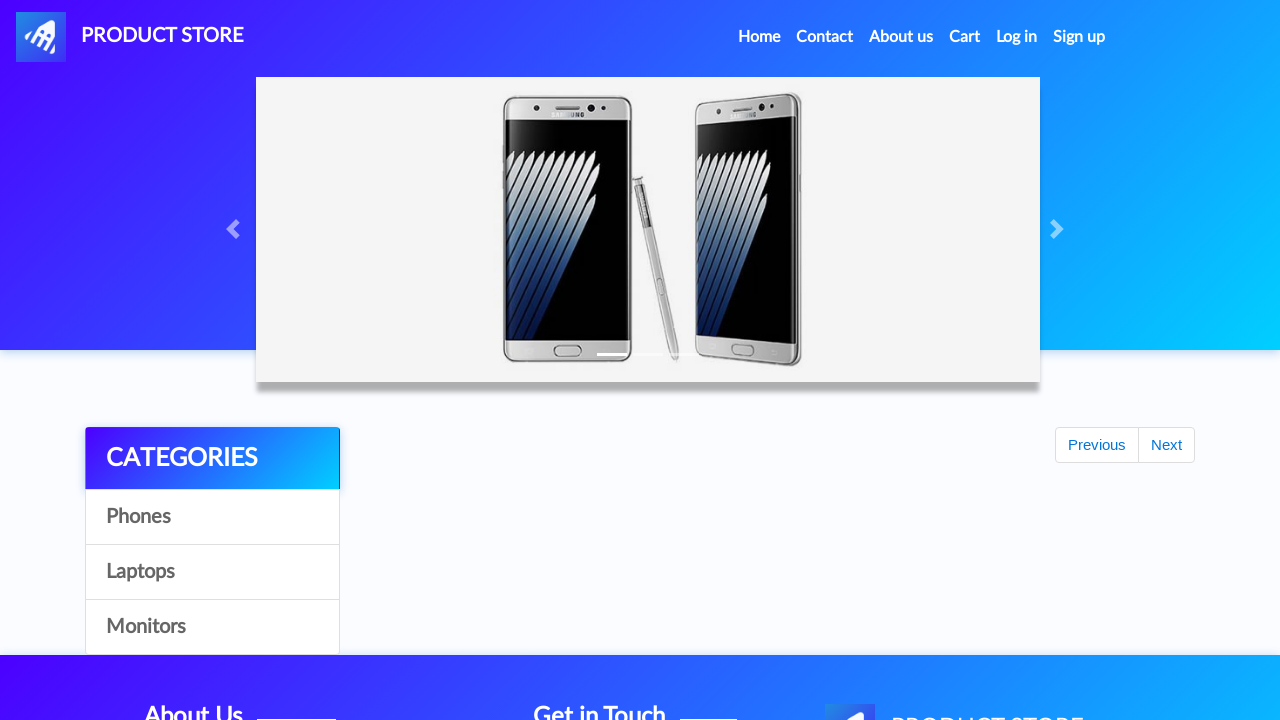

Page fully loaded and network idle
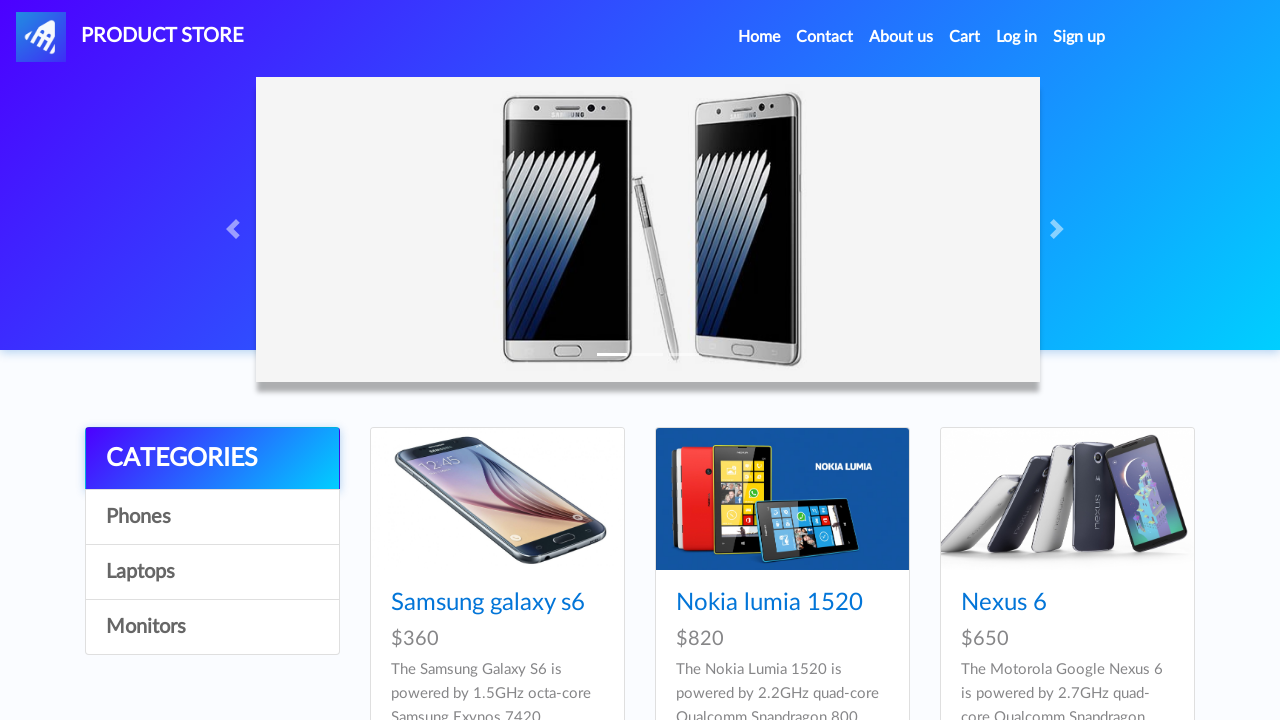

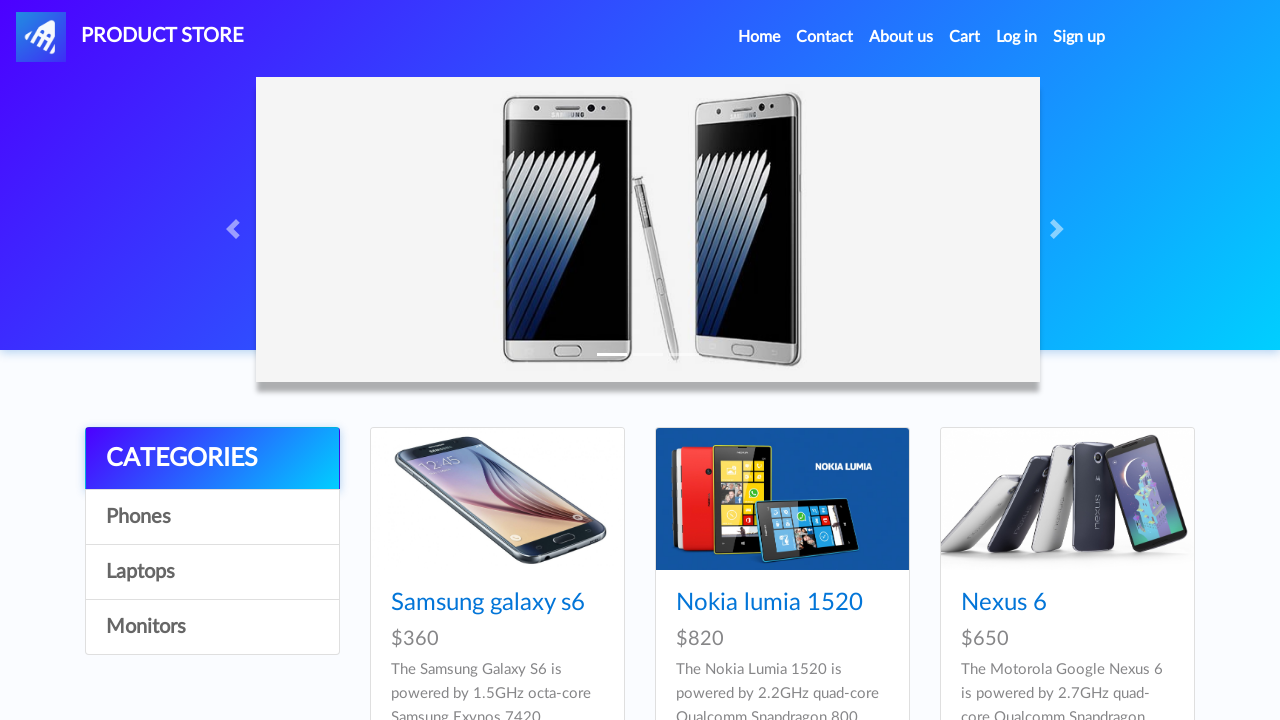